Tests adding and removing elements dynamically on the page by clicking Add Element button and then Delete button

Starting URL: https://practice.cydeo.com/add_remove_elements/

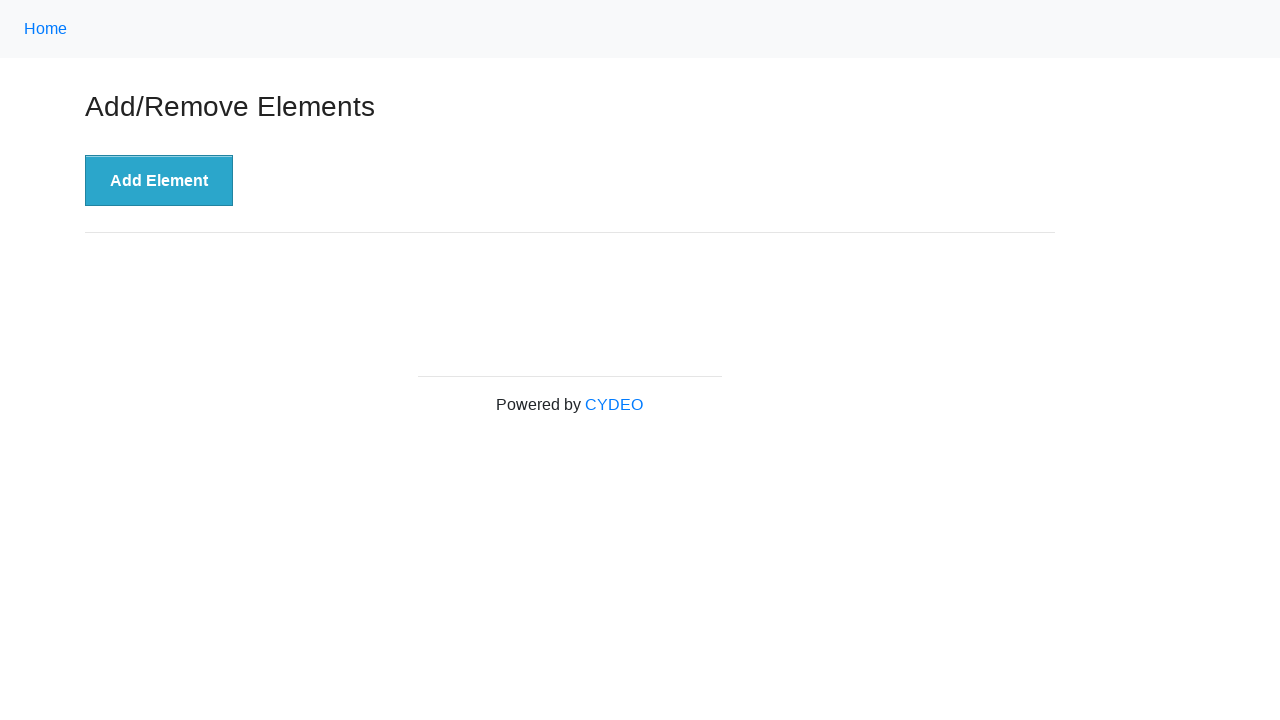

Clicked 'Add Element' button to create a new element at (159, 181) on xpath=//button[.='Add Element']
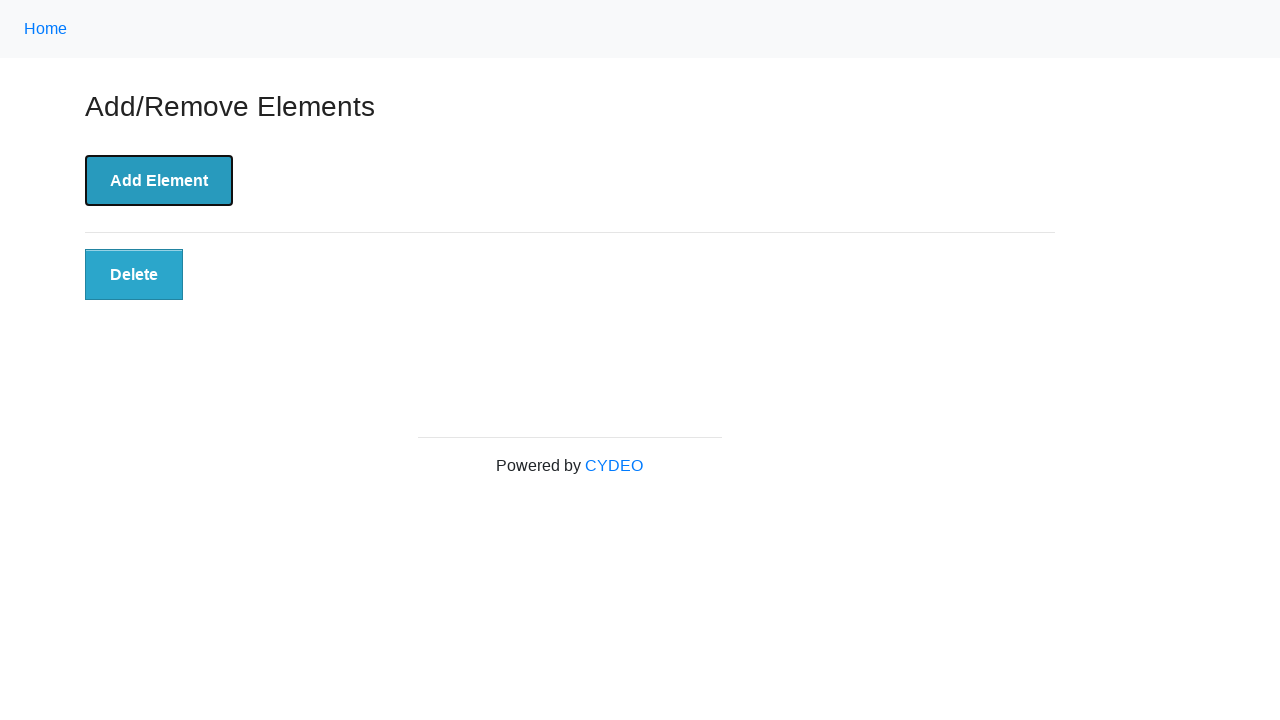

Delete button appeared after adding element
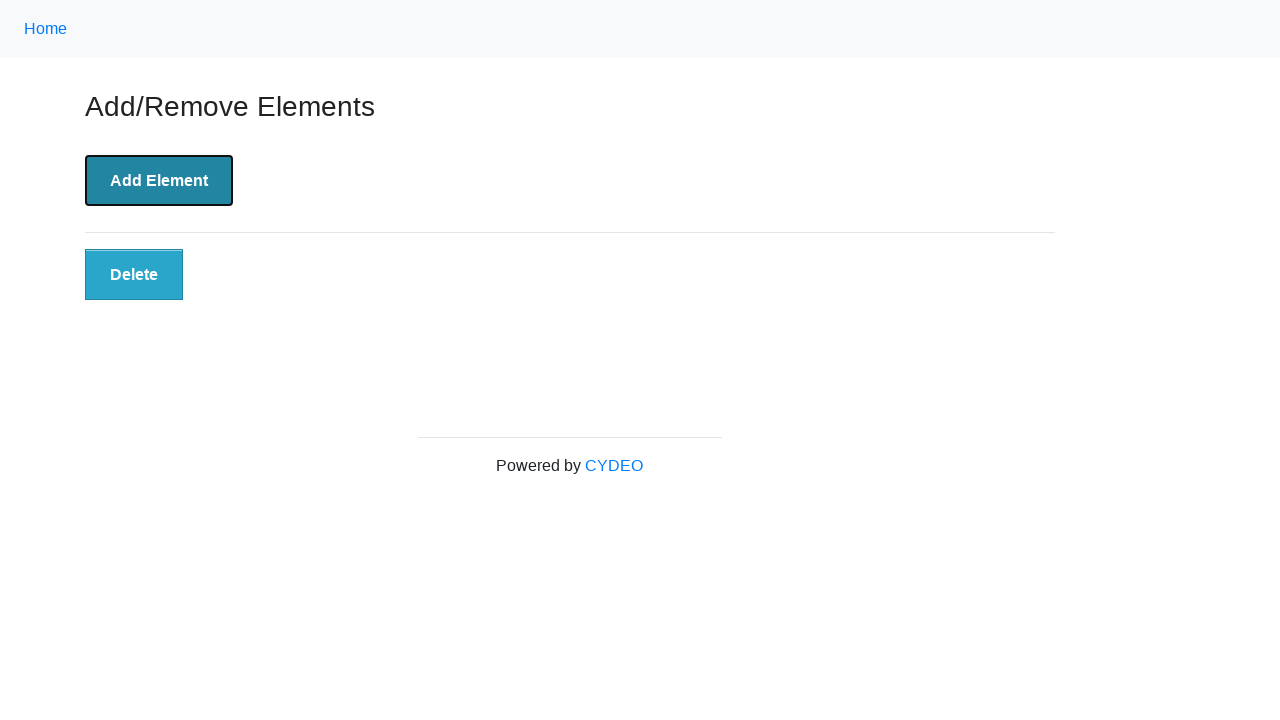

Clicked Delete button to remove the element at (134, 275) on xpath=//button[@class='added-manually']
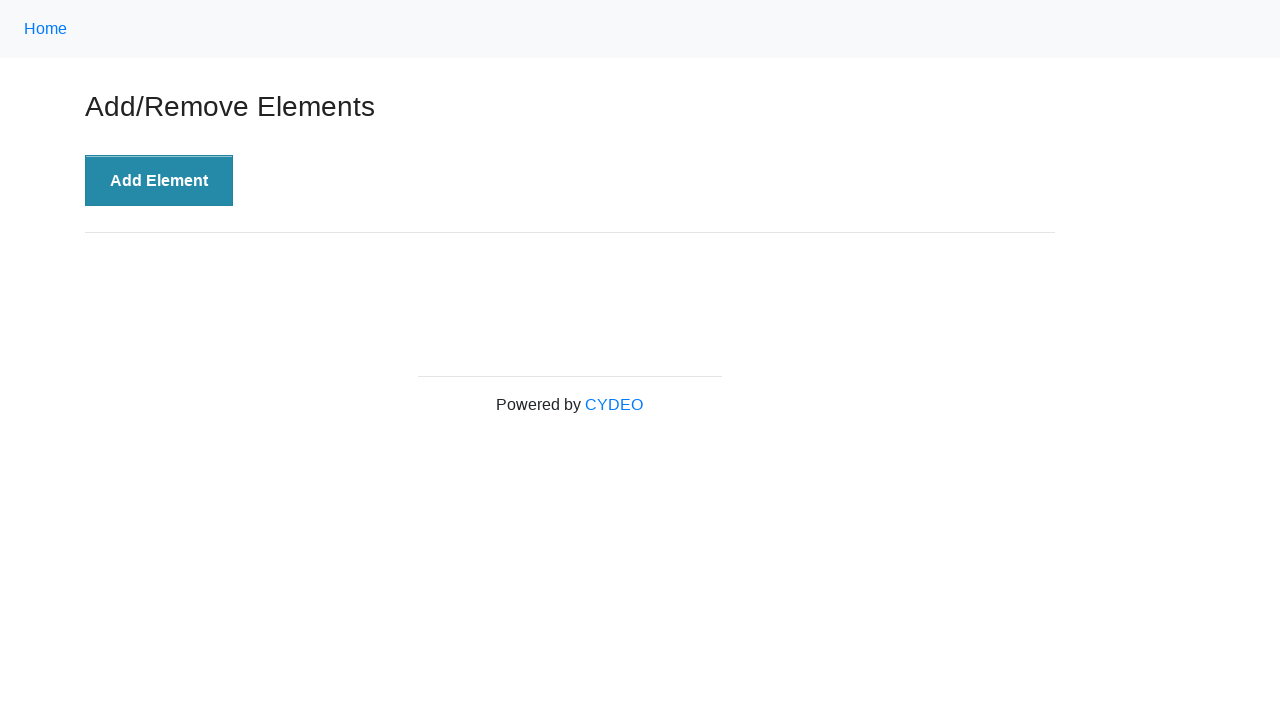

Verified that the Delete button is detached from DOM after deletion
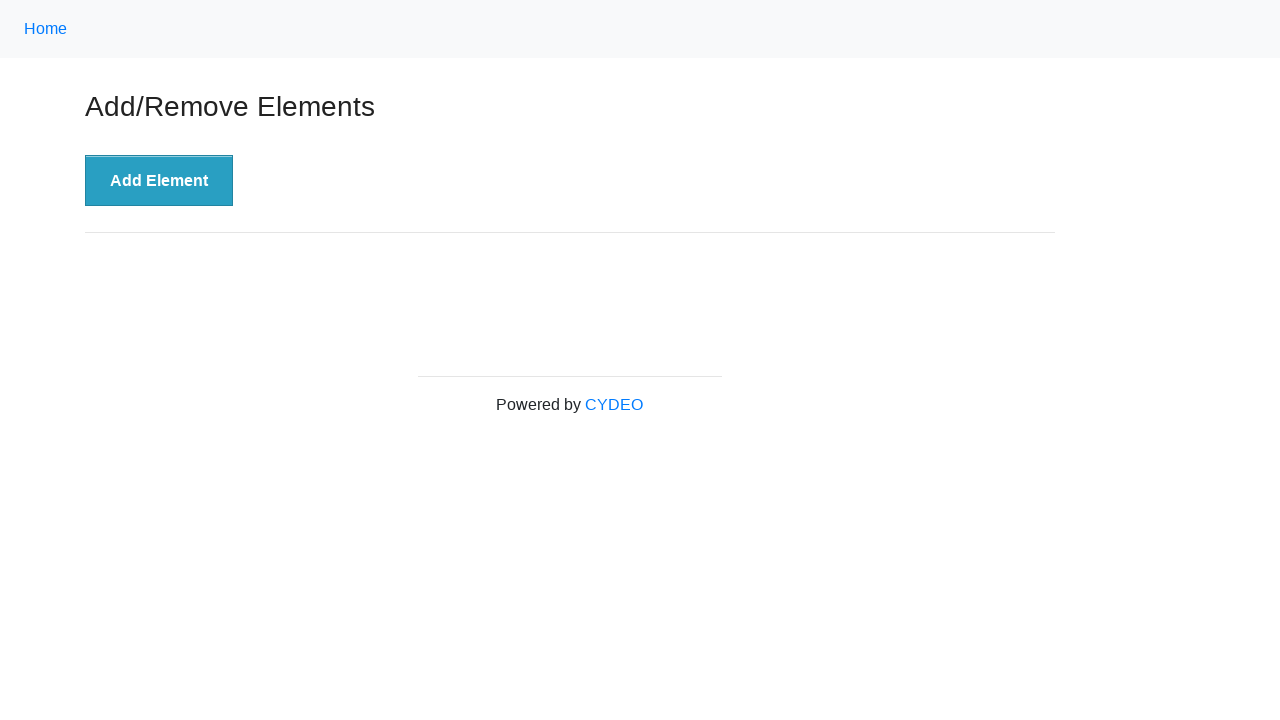

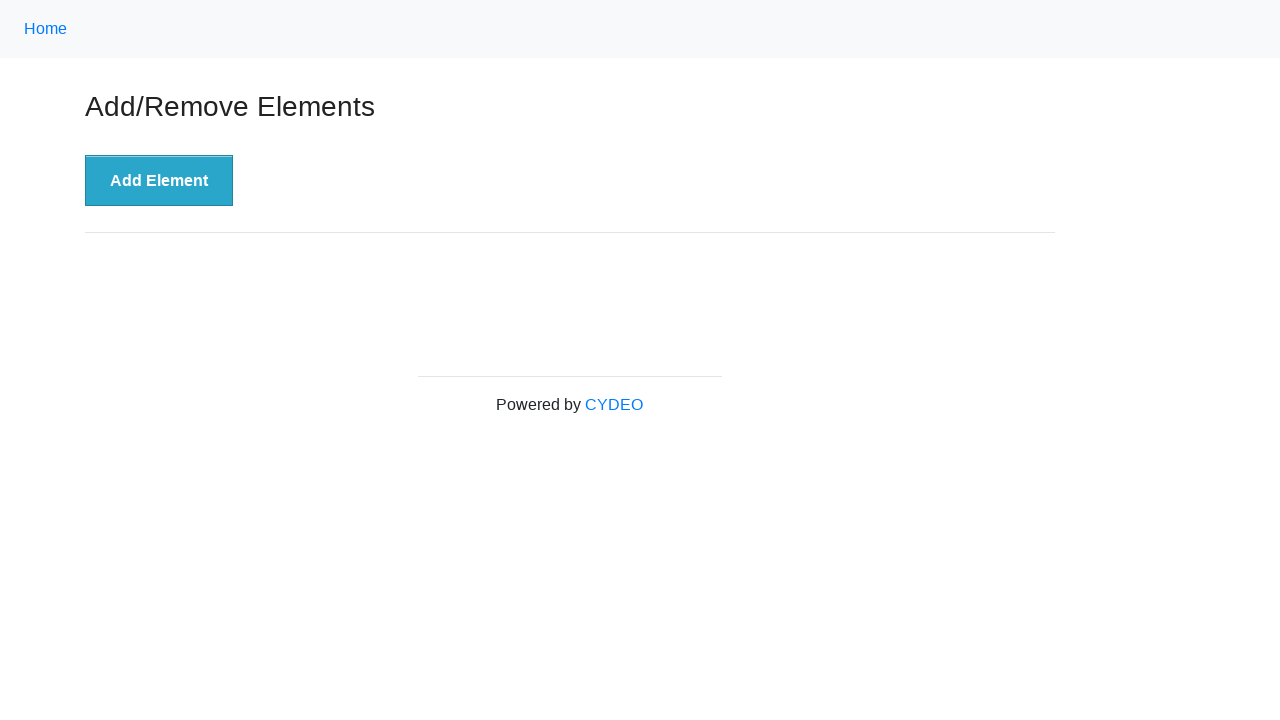